Tests multiple window handling with a more resilient approach - stores original window handle before clicking, then identifies new window by comparison and switches between them.

Starting URL: http://the-internet.herokuapp.com/windows

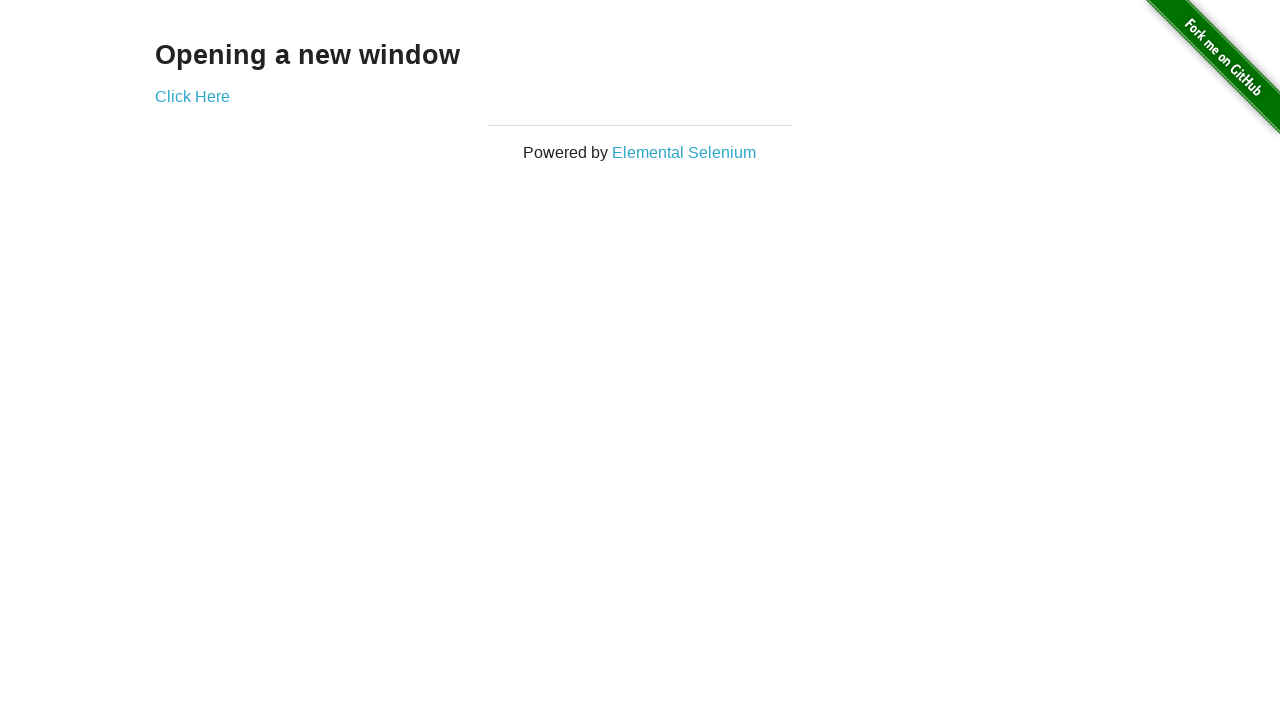

Stored reference to original page
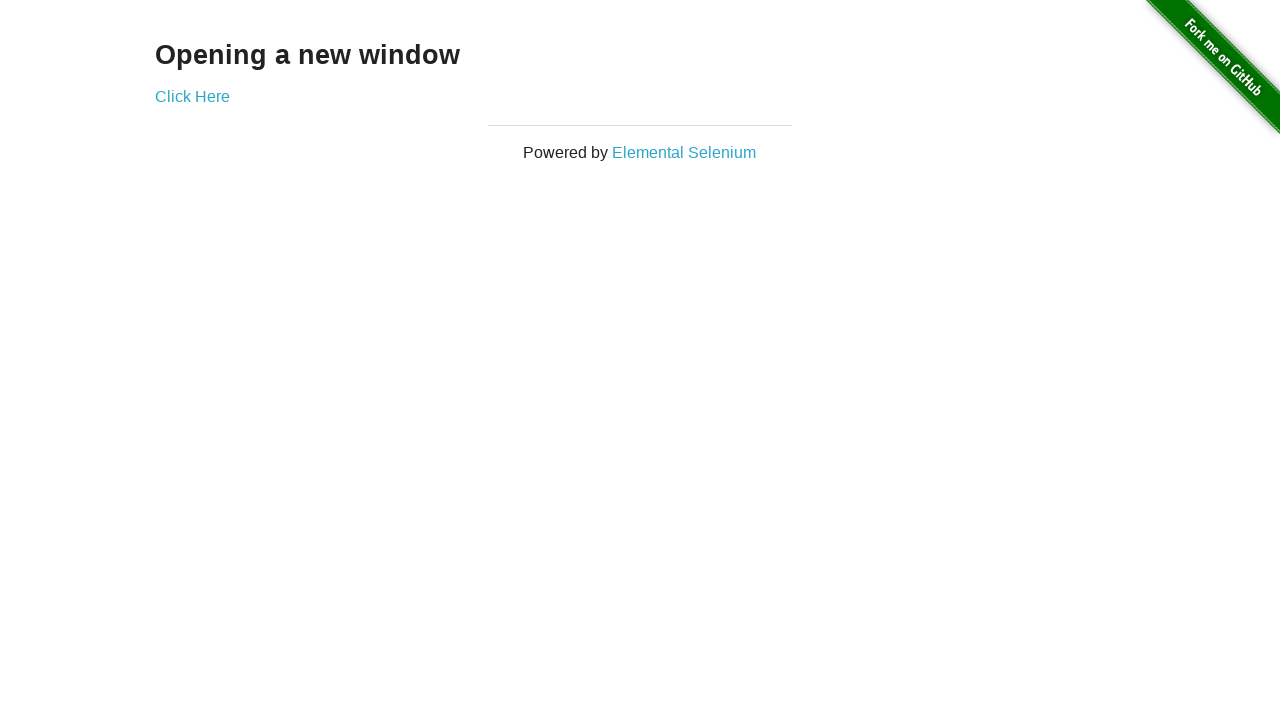

Clicked link to open new window and captured new page at (192, 96) on .example a
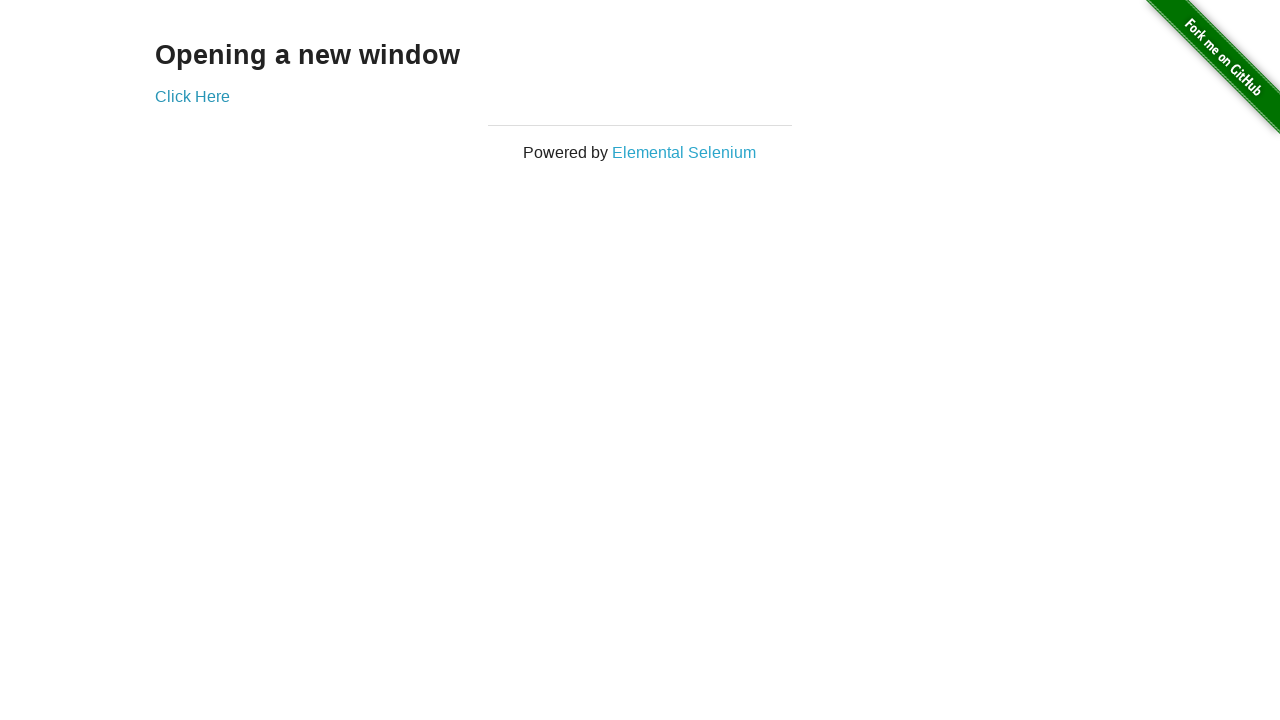

Retrieved reference to newly opened page
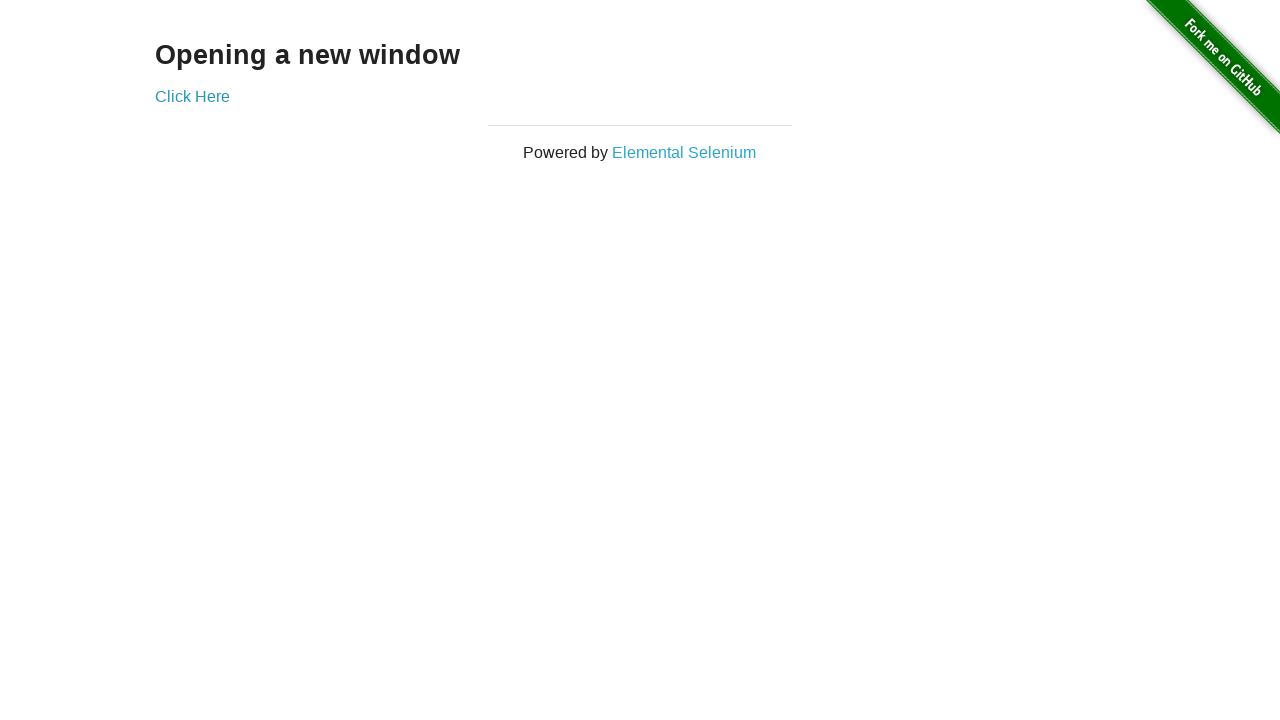

New page finished loading
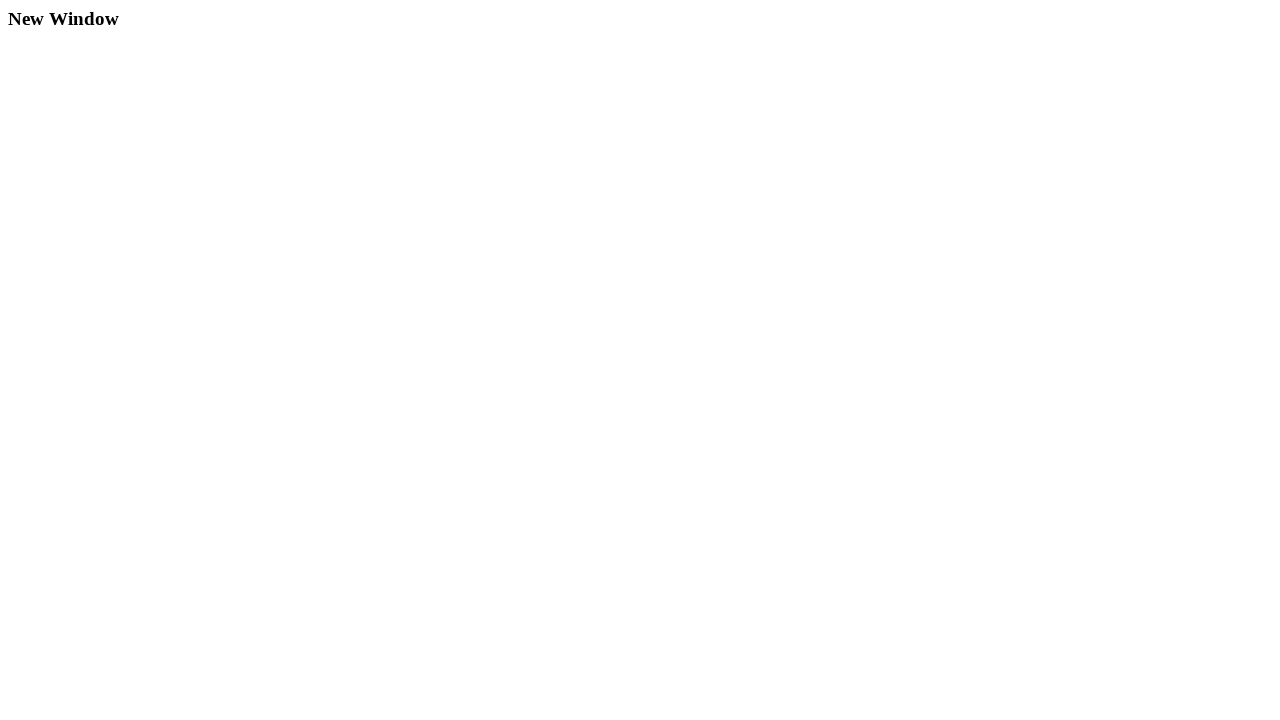

Verified original page title is not 'New Window'
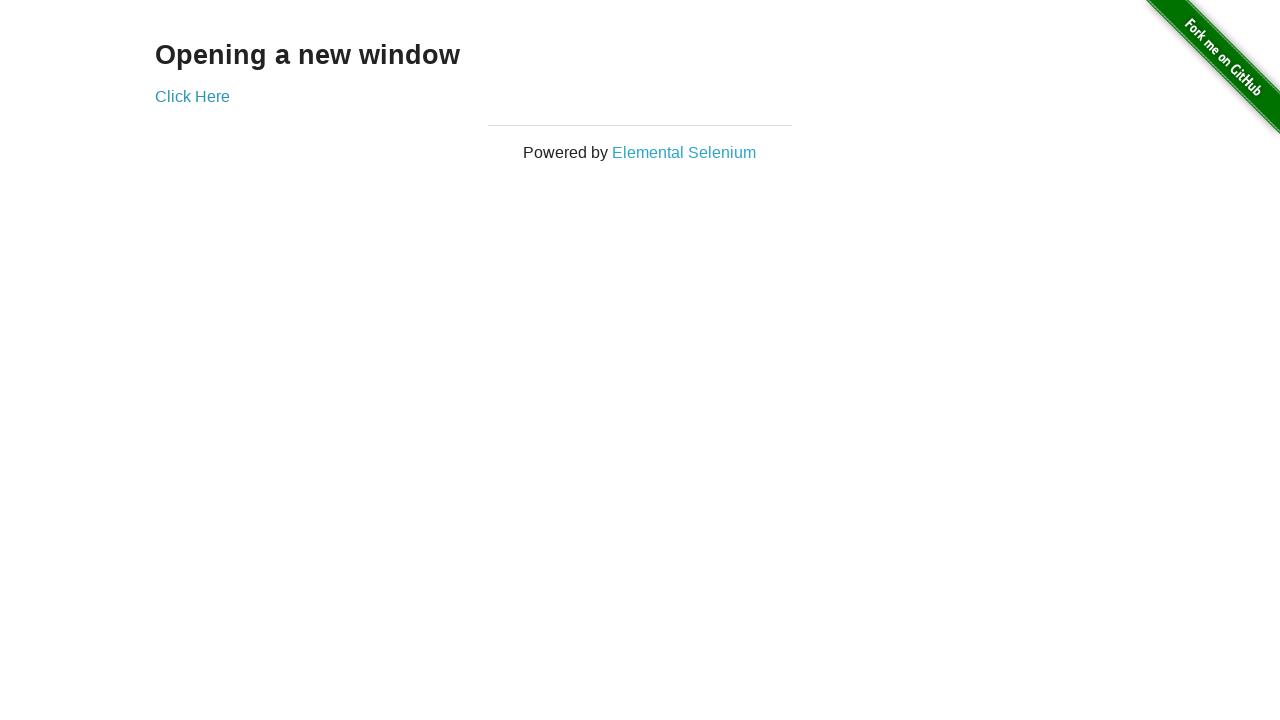

Verified new page title is 'New Window'
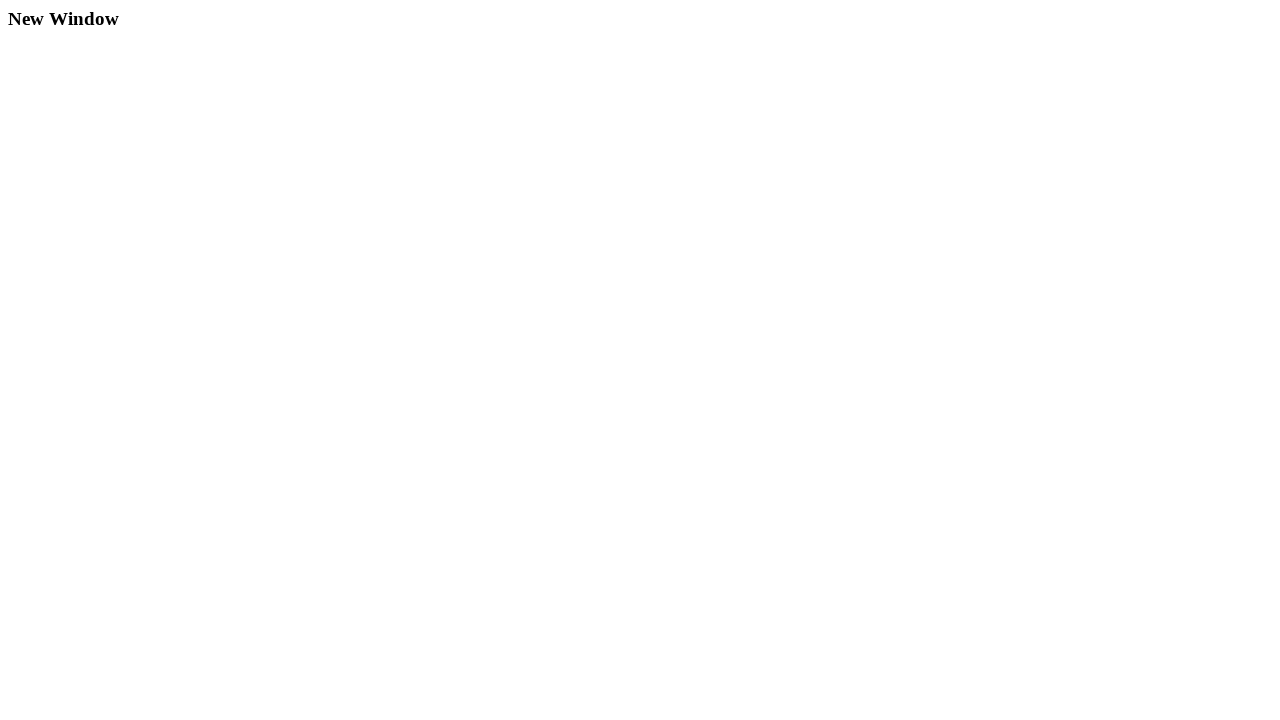

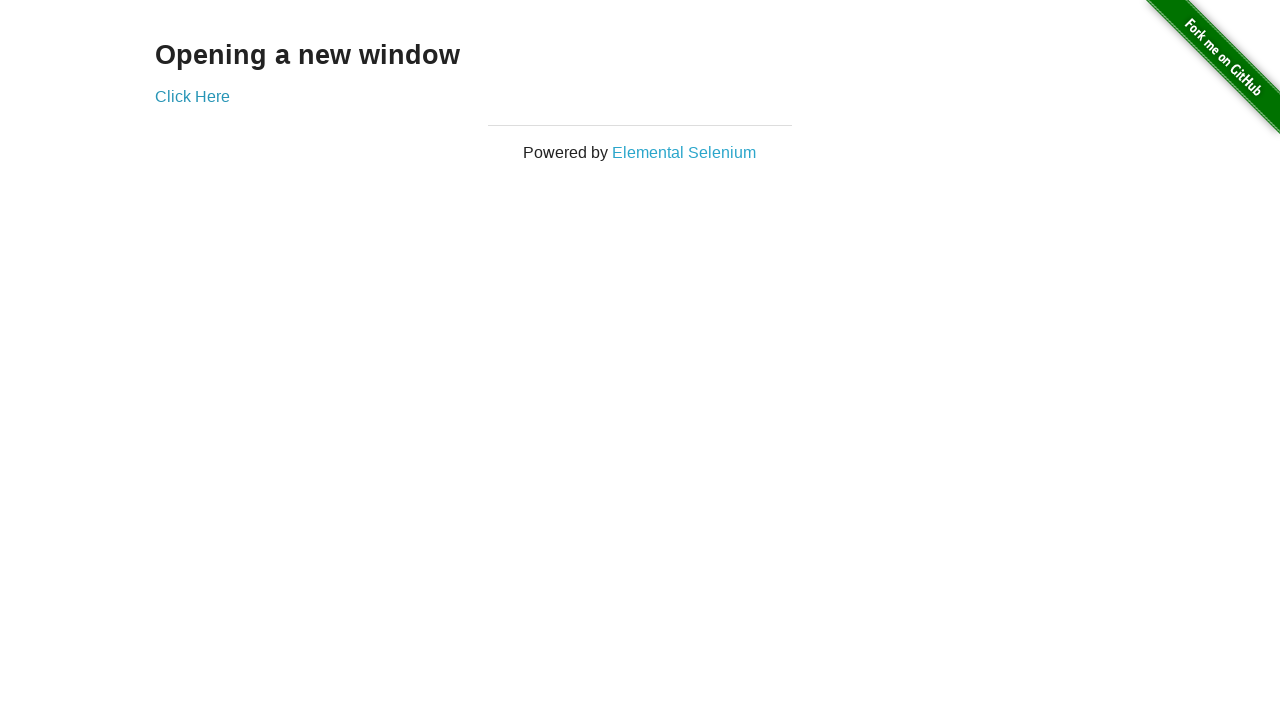